Tests checkbox functionality by navigating to the checkboxes page, checking the first checkbox, and unchecking the second checkbox

Starting URL: https://the-internet.herokuapp.com/

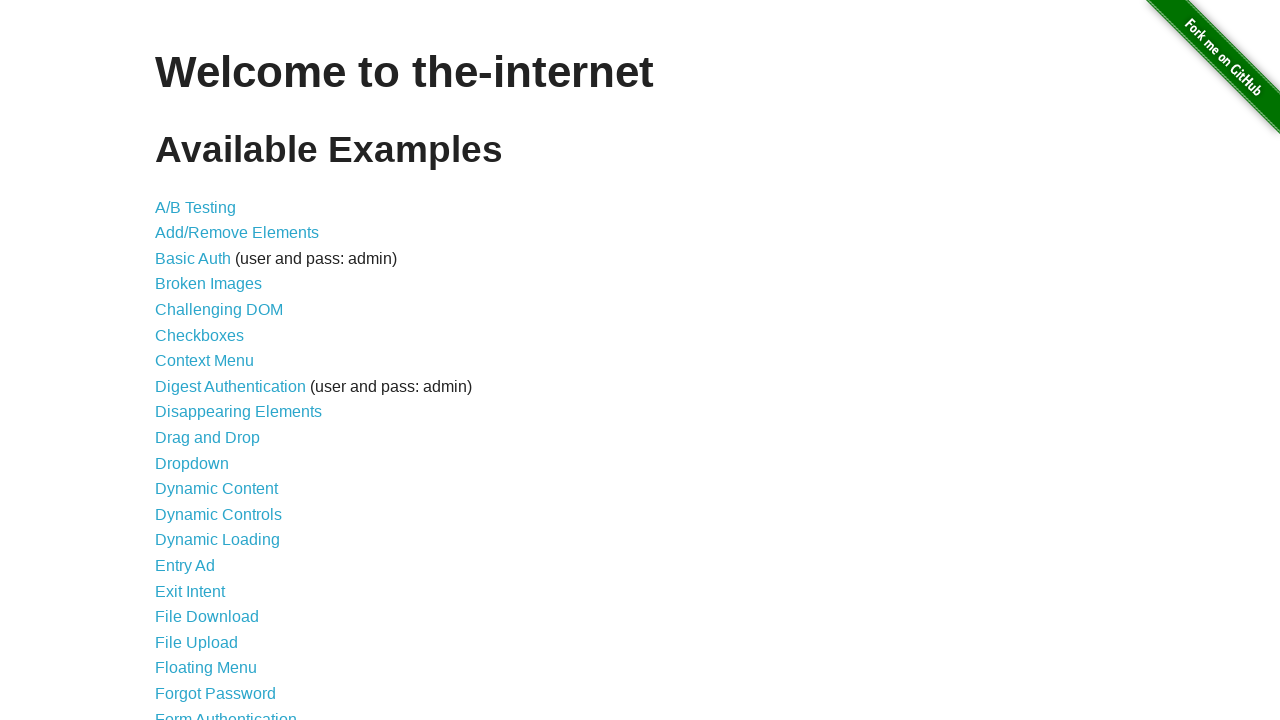

Clicked on Checkboxes link to navigate to checkboxes page at (200, 335) on a:text('Checkboxes')
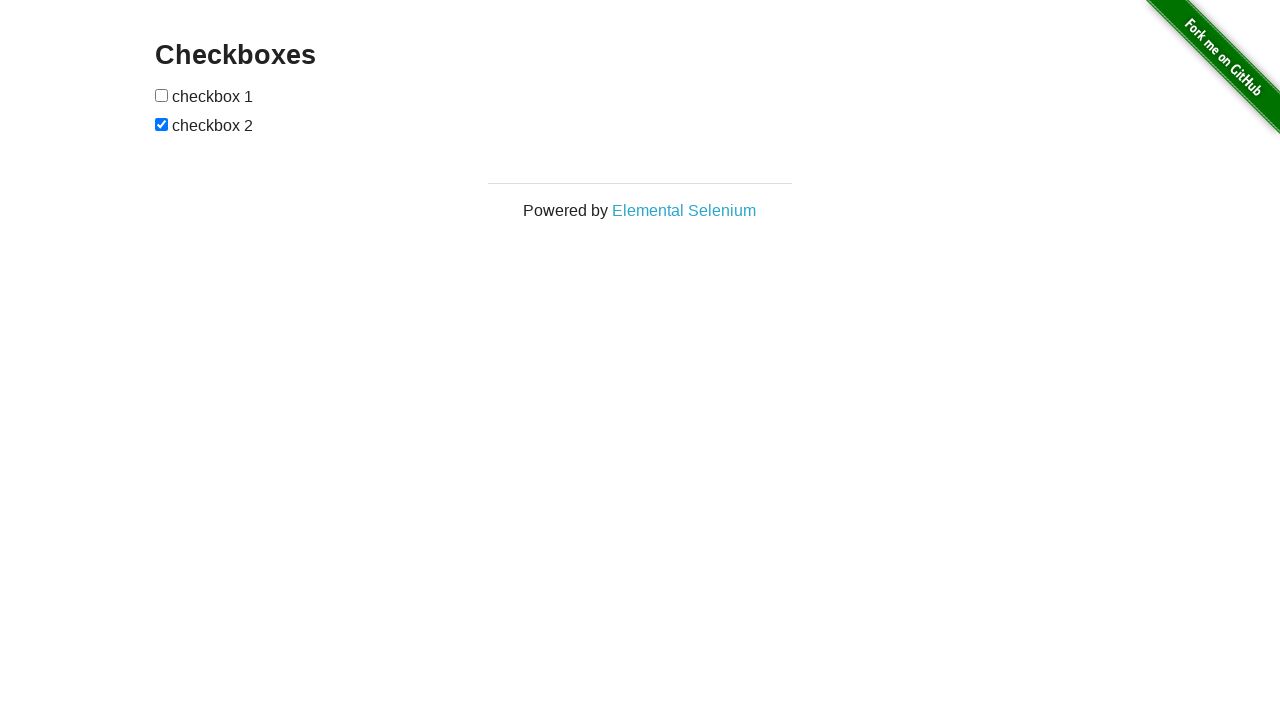

Checked the first checkbox at (162, 95) on div.example input[type='checkbox']:nth-of-type(1)
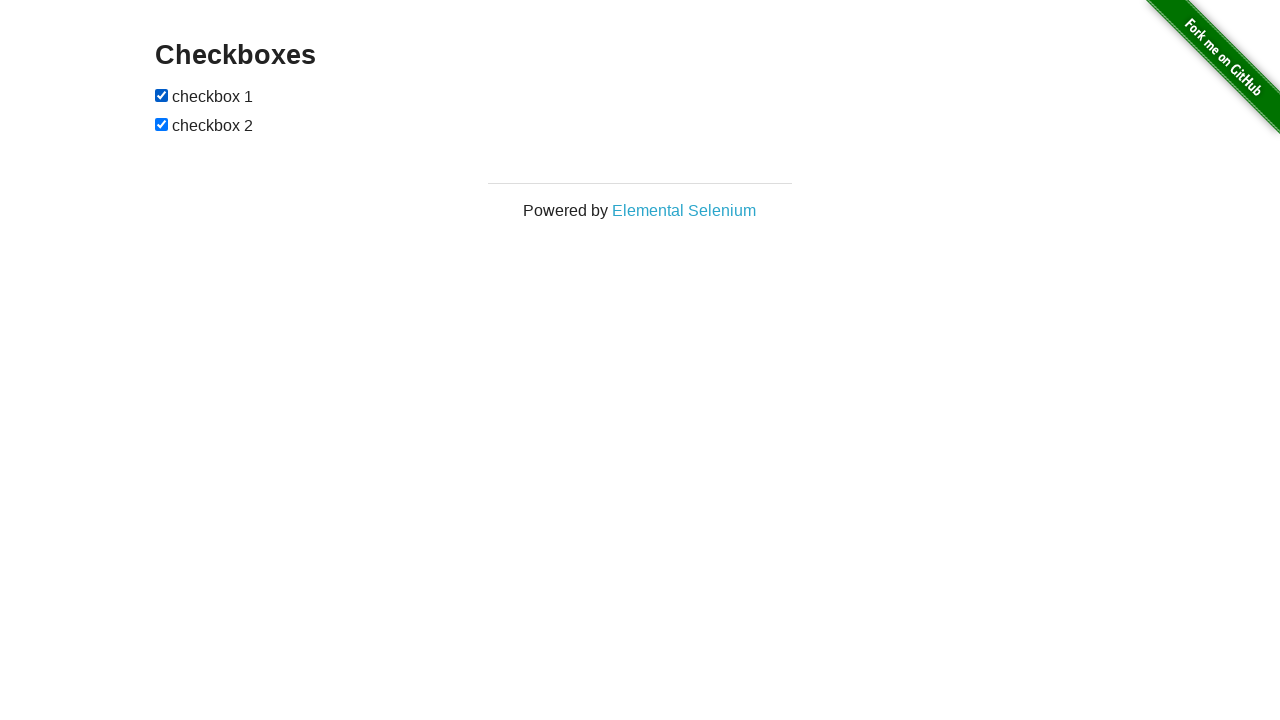

Unchecked the second checkbox at (162, 124) on div.example input[type='checkbox']:nth-of-type(2)
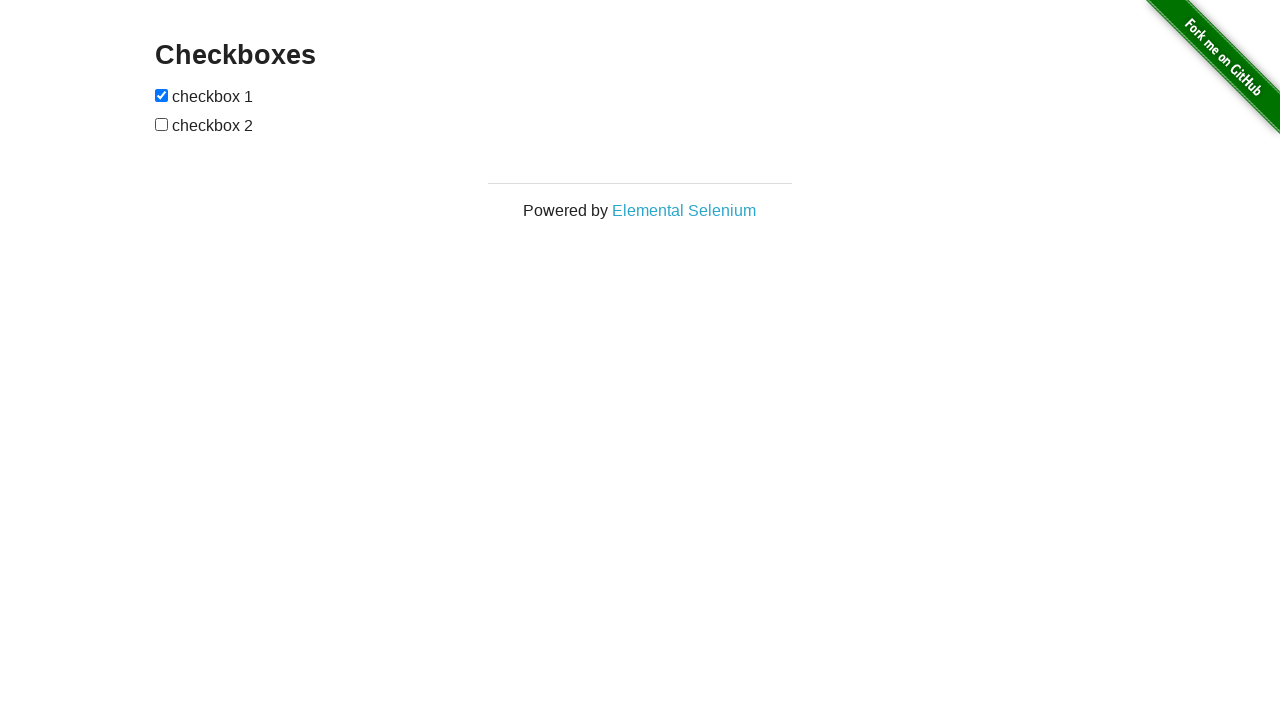

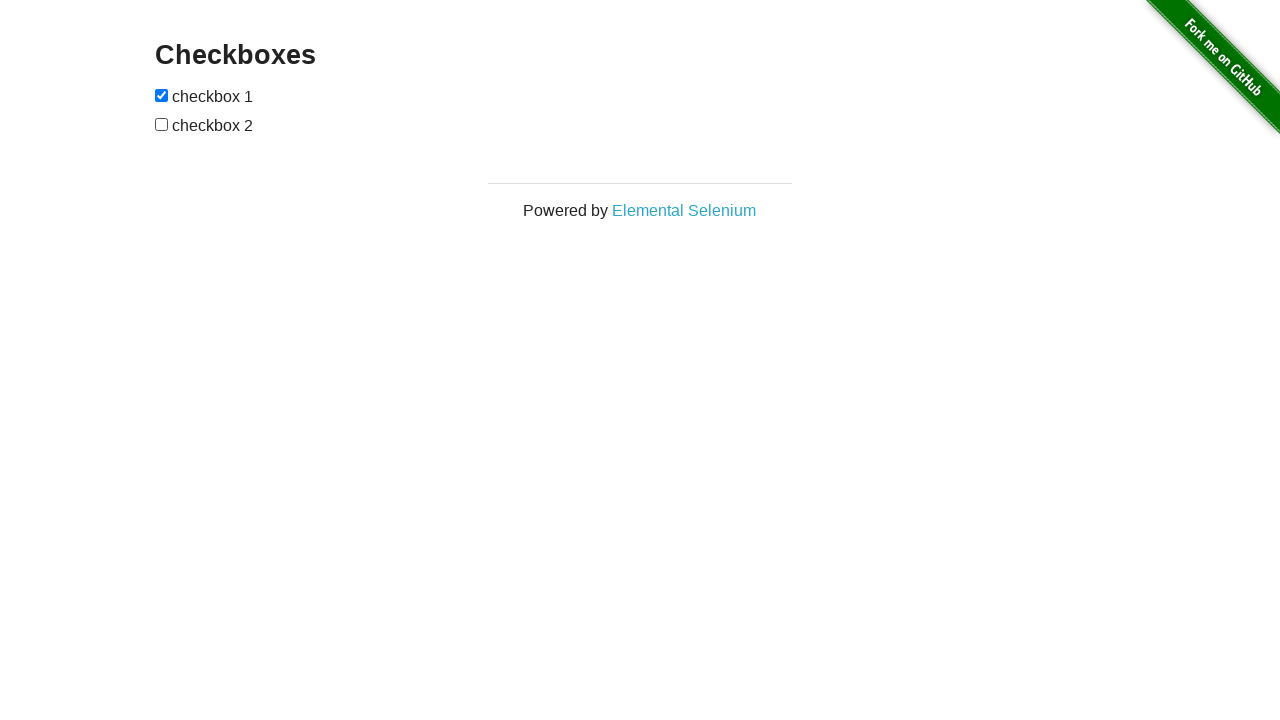